Tests double-click functionality on W3Schools tryit editor by double-clicking a button inside an iframe and verifying the result is displayed

Starting URL: https://www.w3schools.com/tags/tryit.asp?filename=tryhtml5_ev_ondblclick

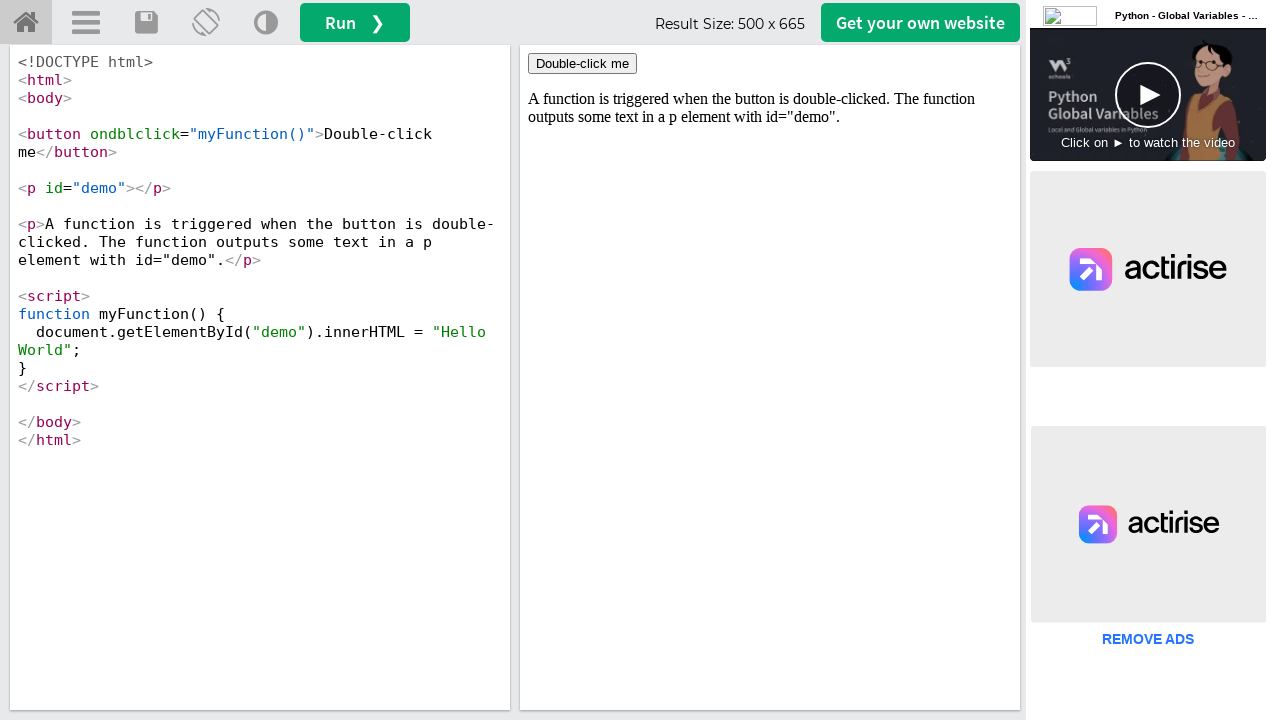

Located iframe with id 'iframeResult' containing the example
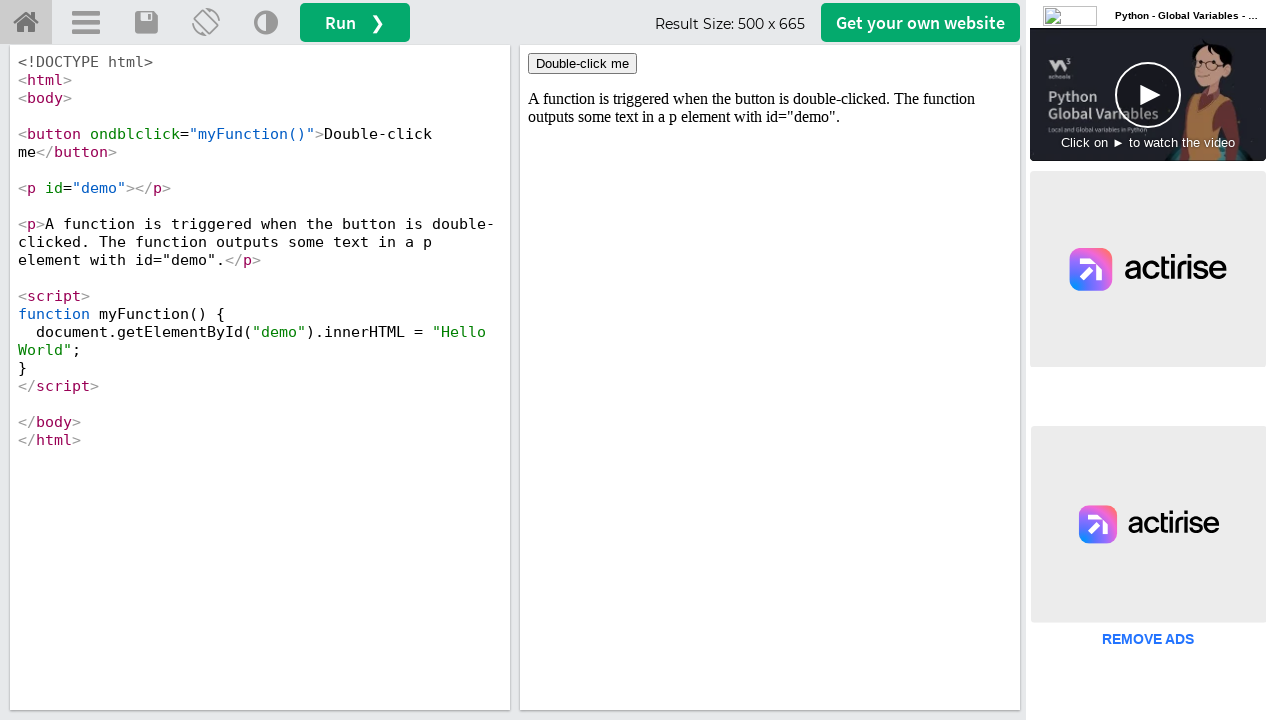

Double-clicked the button inside the iframe at (582, 64) on iframe[id='iframeResult'] >> internal:control=enter-frame >> xpath=//button
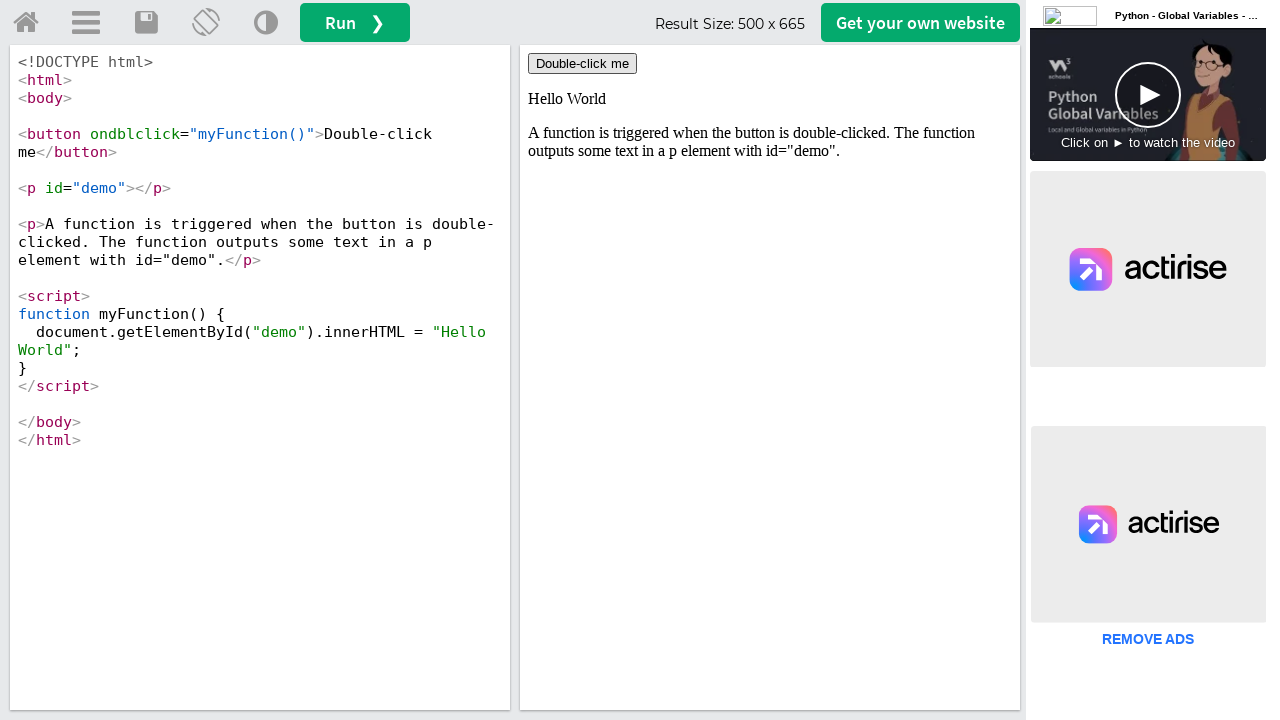

Verified that the result element with id 'demo' is now visible
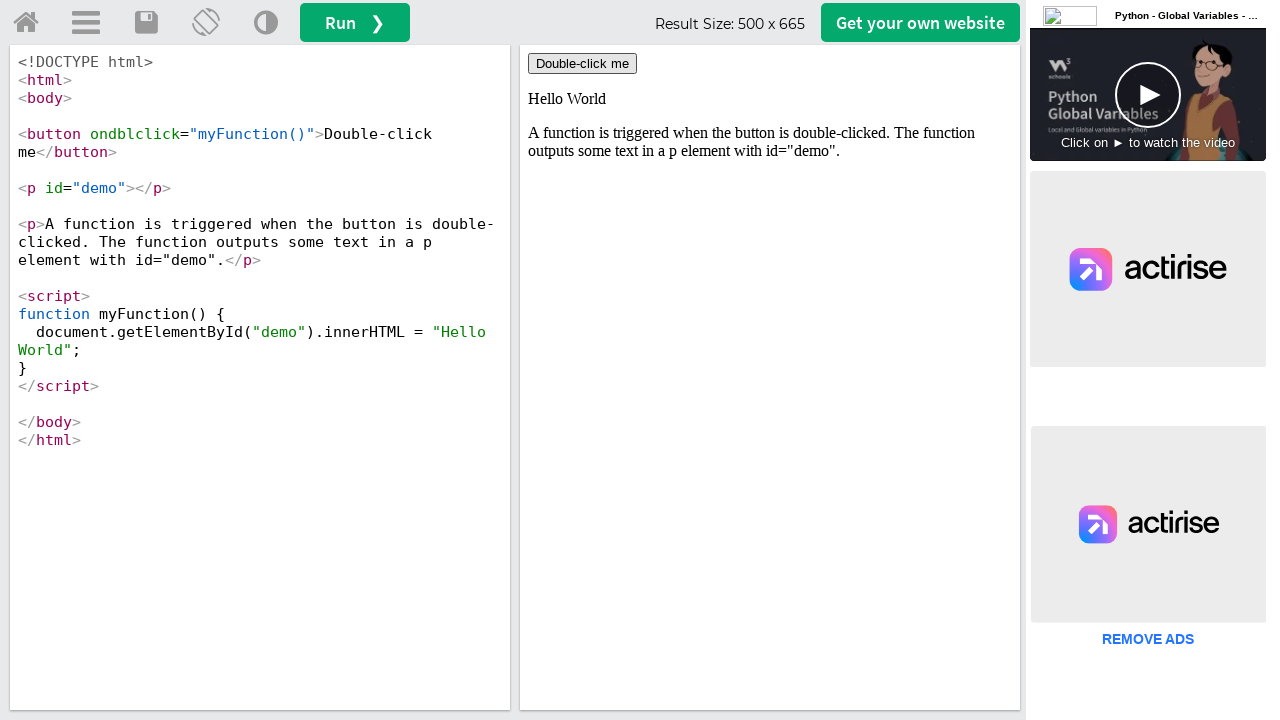

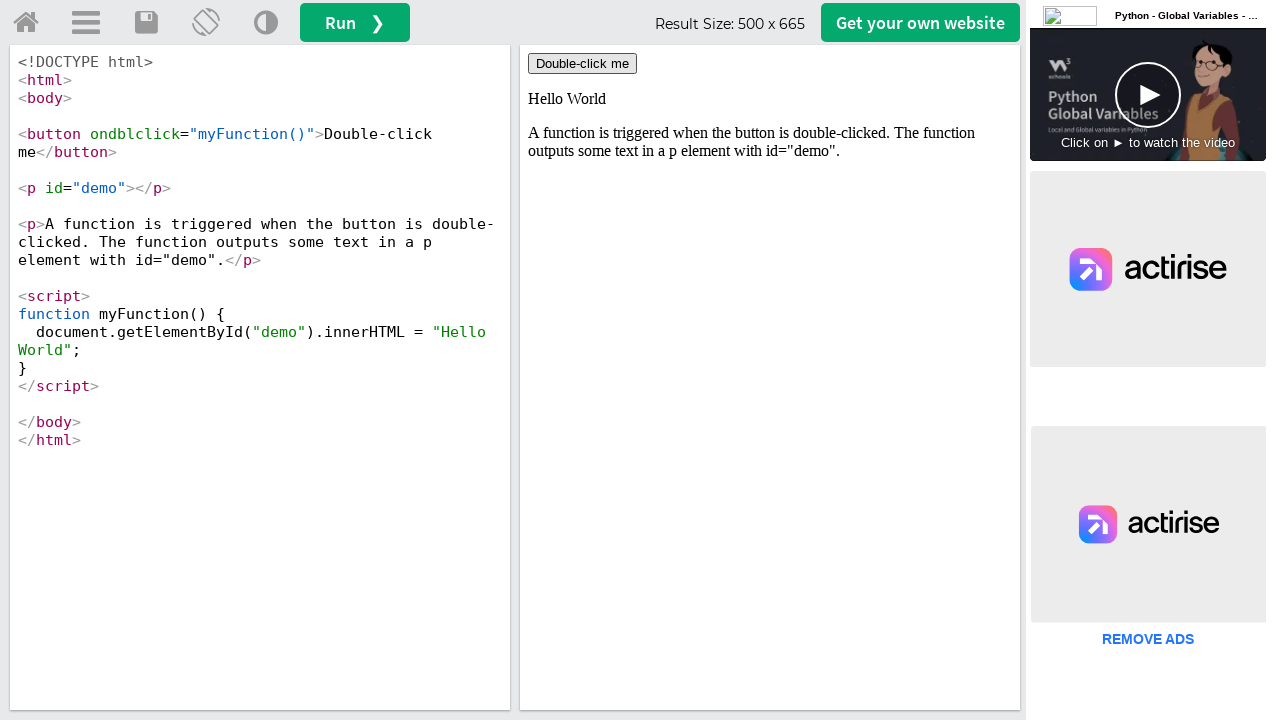